Tests the typos page by reading paragraph text, refreshing the page, and verifying text content to check for random typos on page load

Starting URL: http://the-internet.herokuapp.com/typos

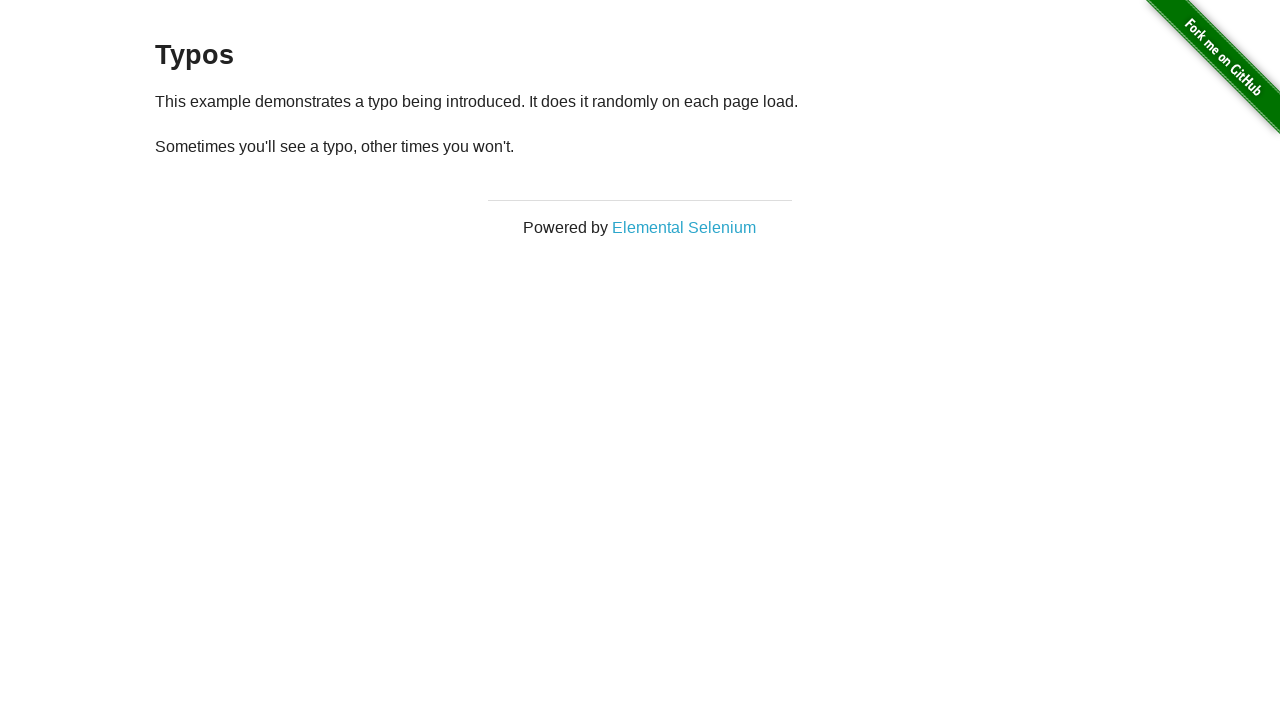

Retrieved first paragraph text content
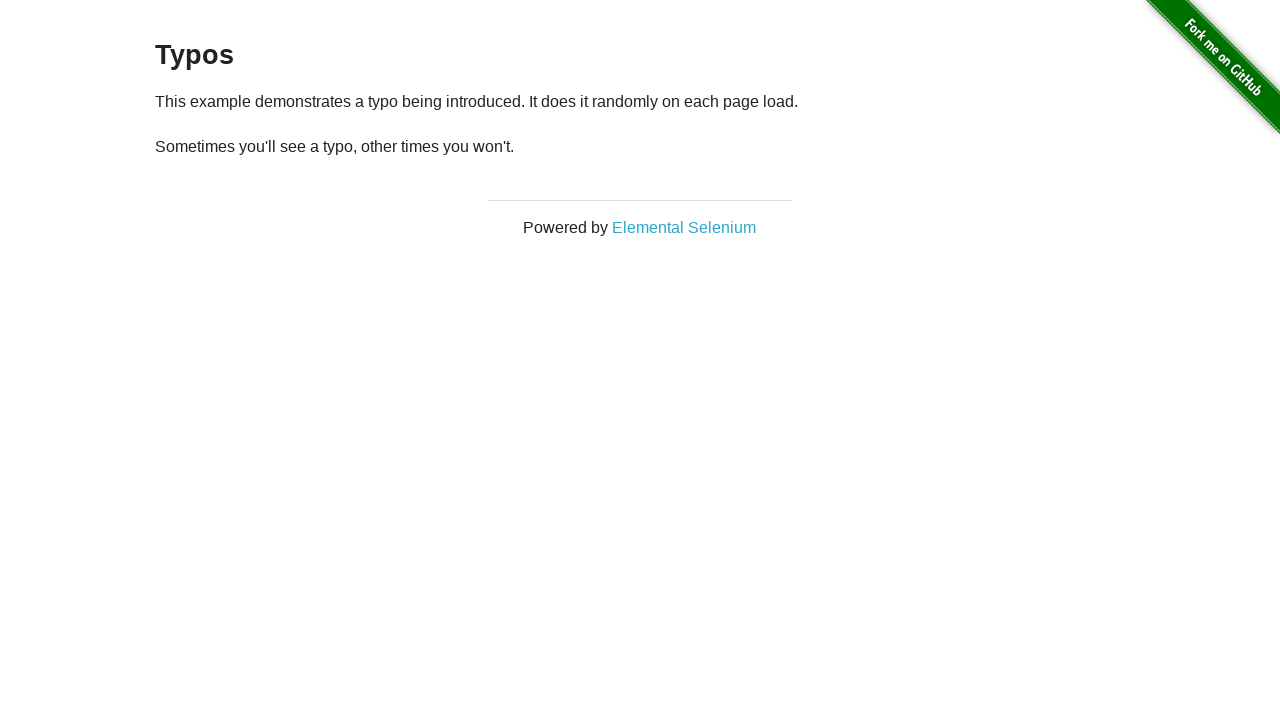

Verified first paragraph text matches expected content
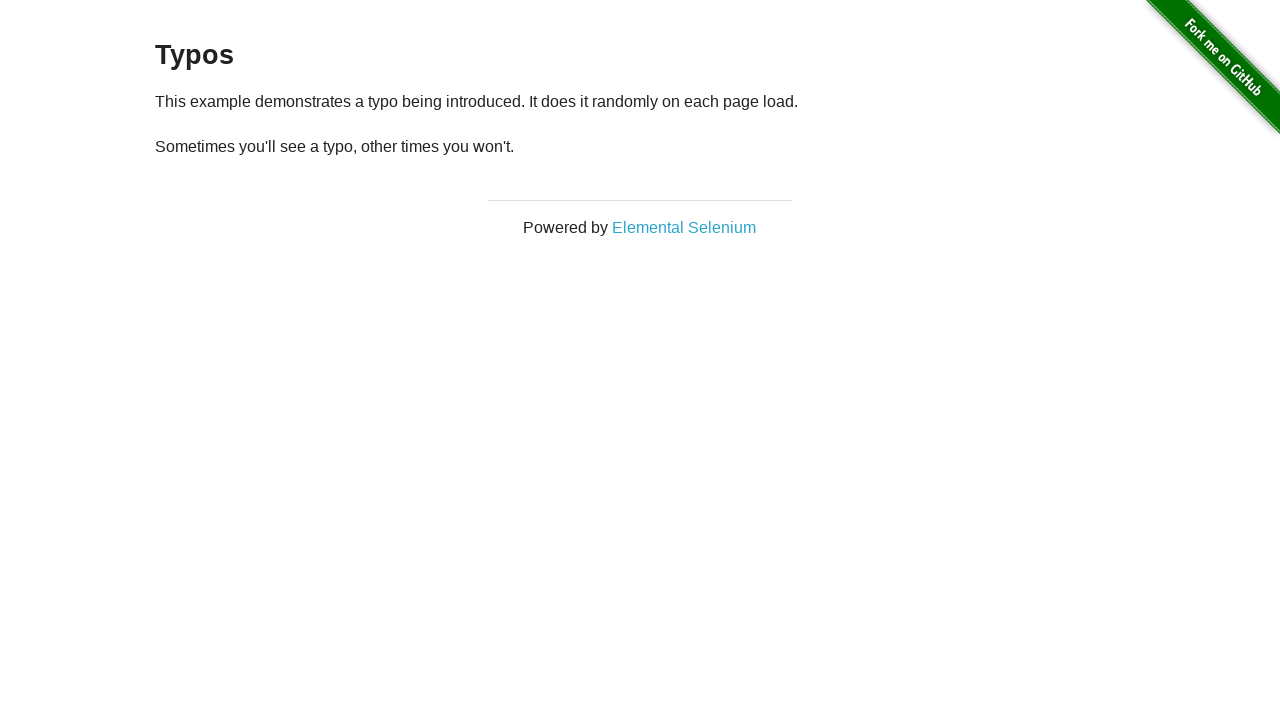

Reloaded the page to check for random typos
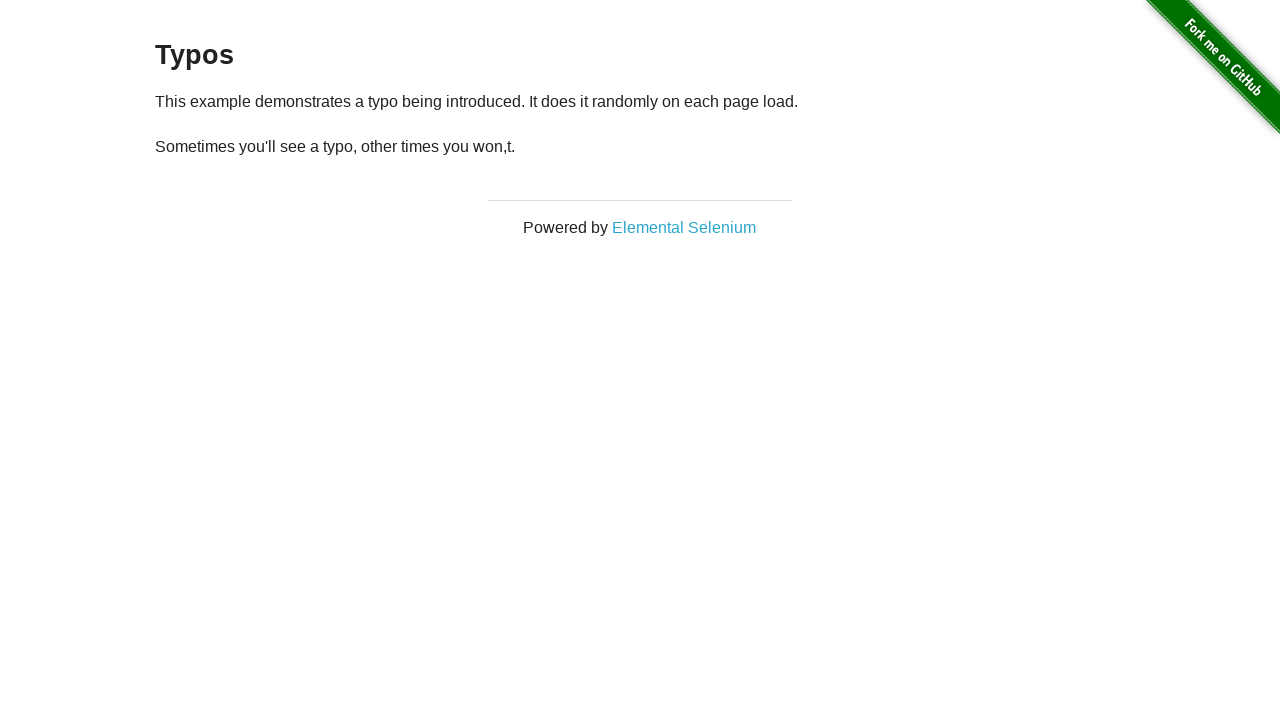

Retrieved all paragraph elements after page reload
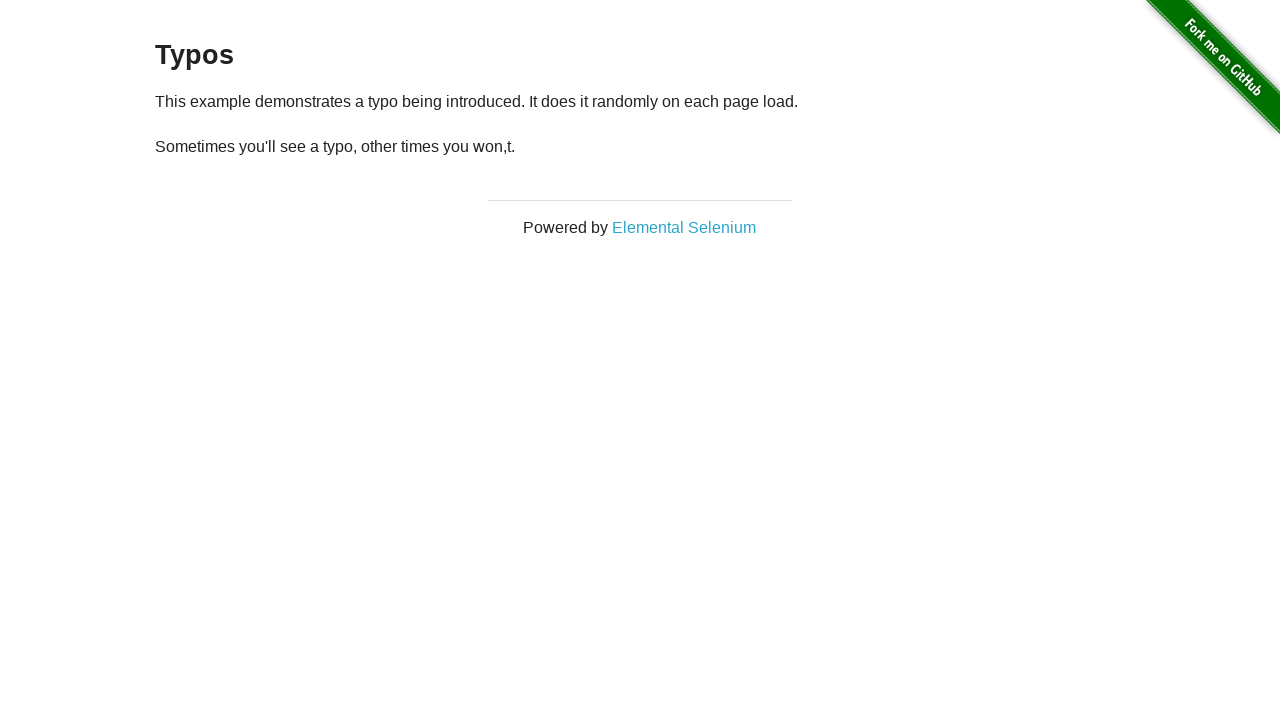

Confirmed paragraph element is present after reload
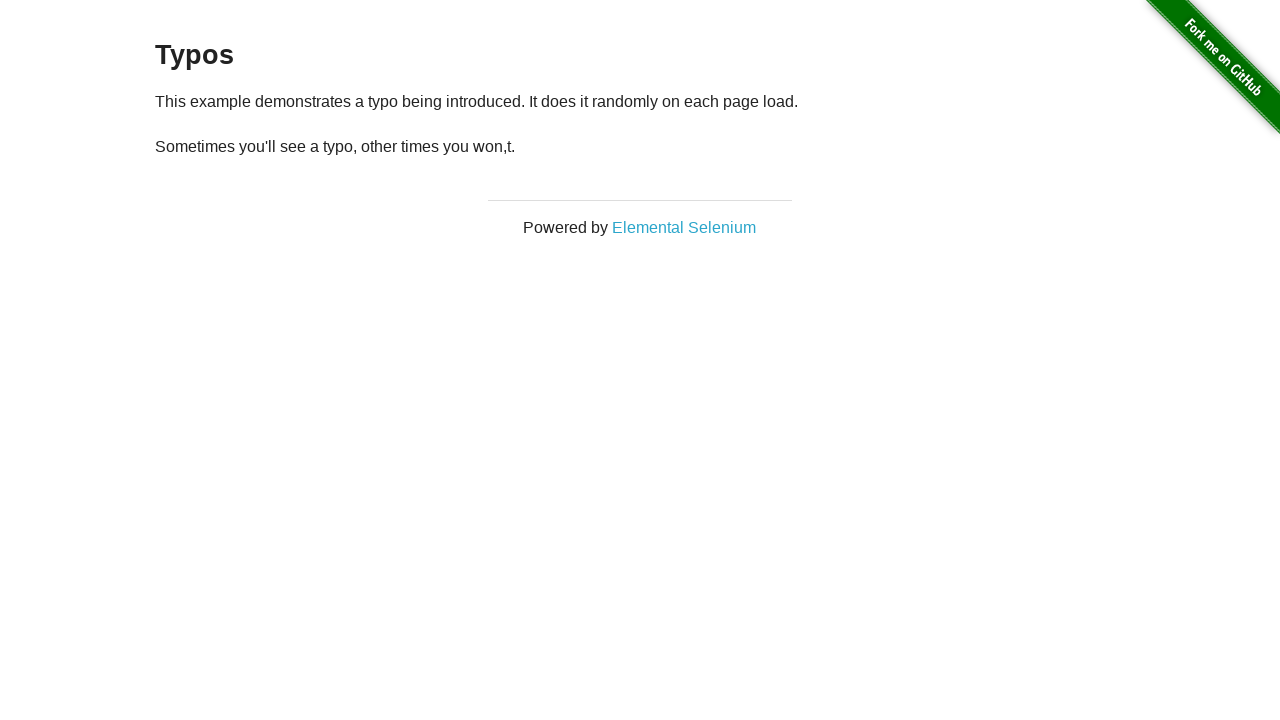

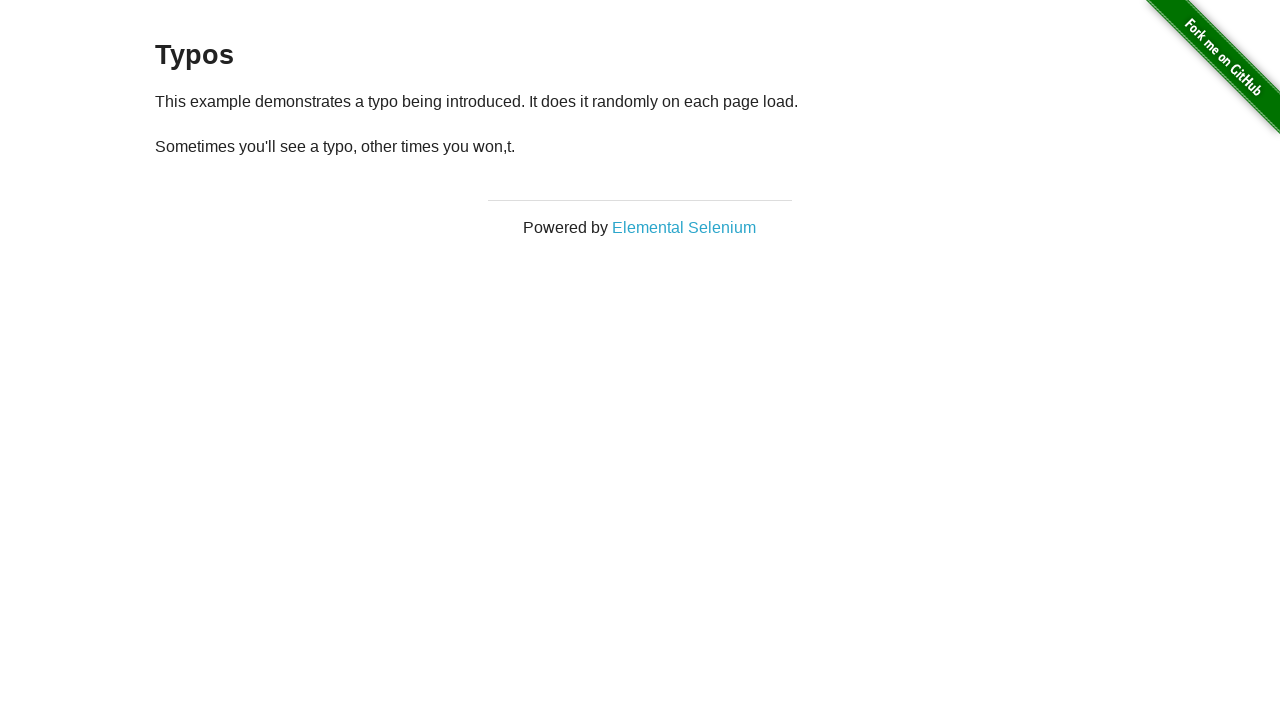